Tests multi-select dropdown functionality by selecting multiple car options using different selection methods (index, visible text, and value)

Starting URL: https://techcanvass.com/Examples/multi-select.html

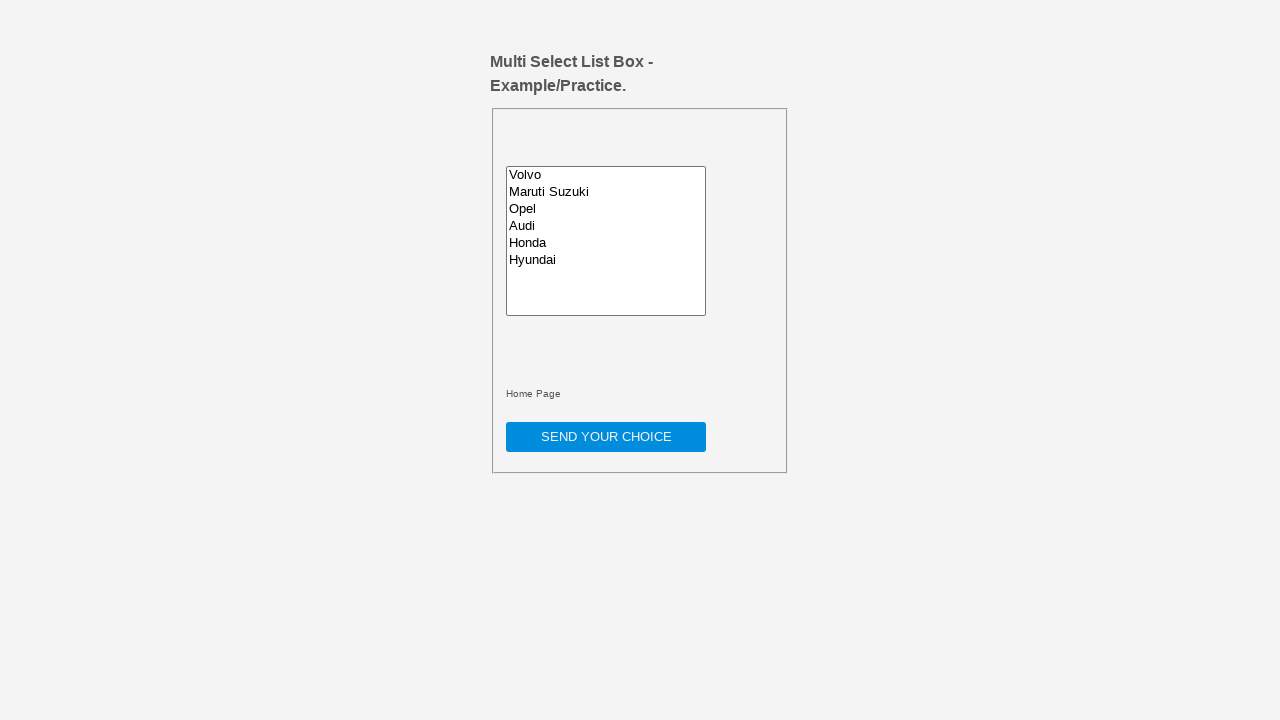

Located multi-select dropdown element with id 'multiselect'
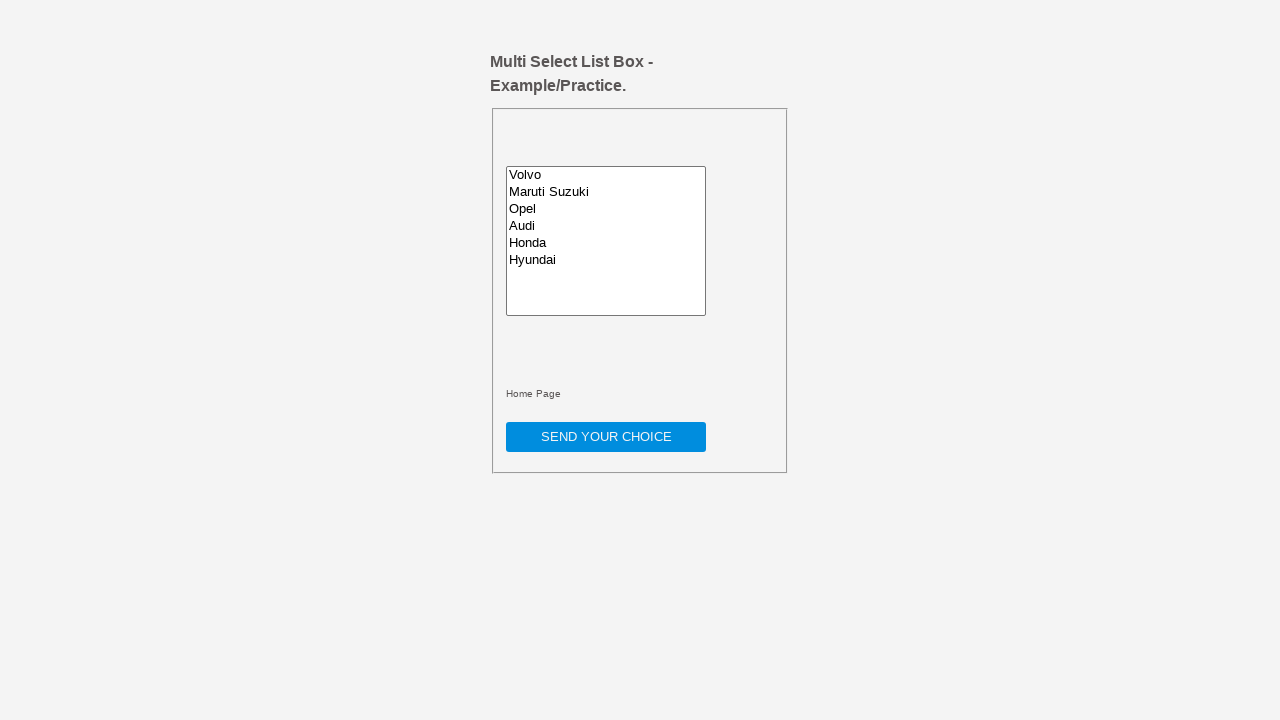

Selected first option by index (0) on select#multiselect
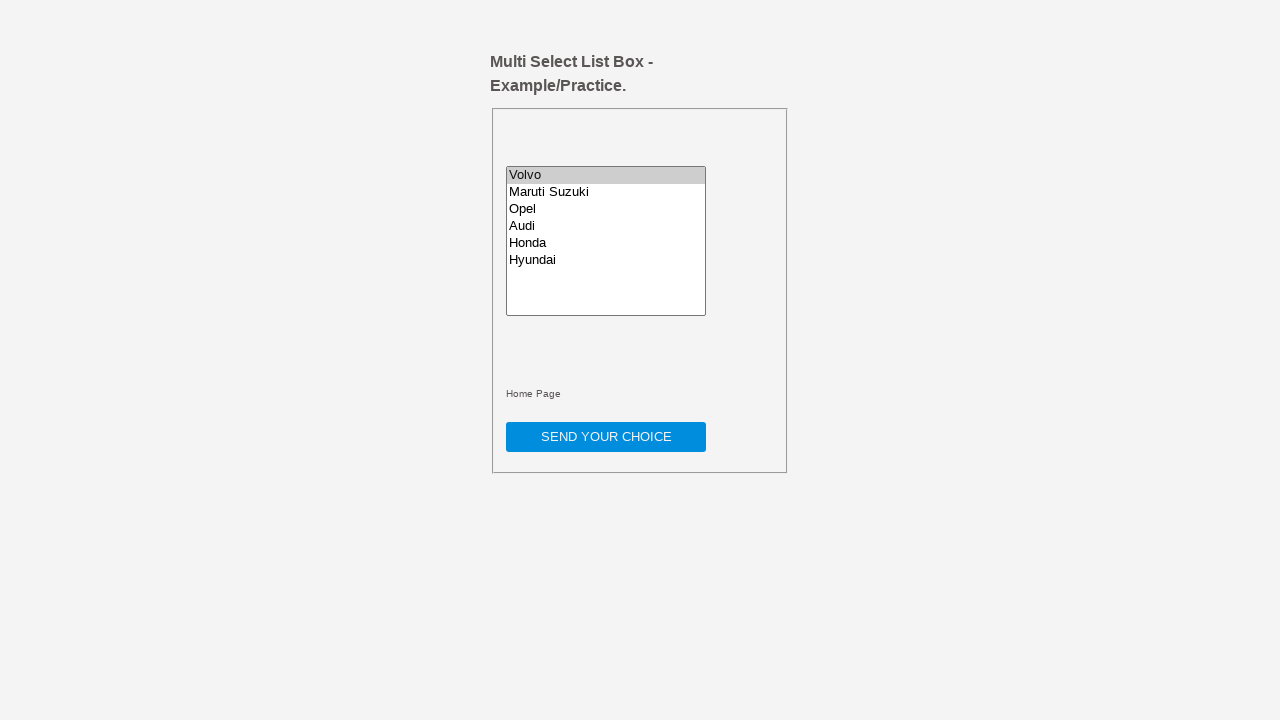

Selected option by visible text 'Maruti Suzuki' on select#multiselect
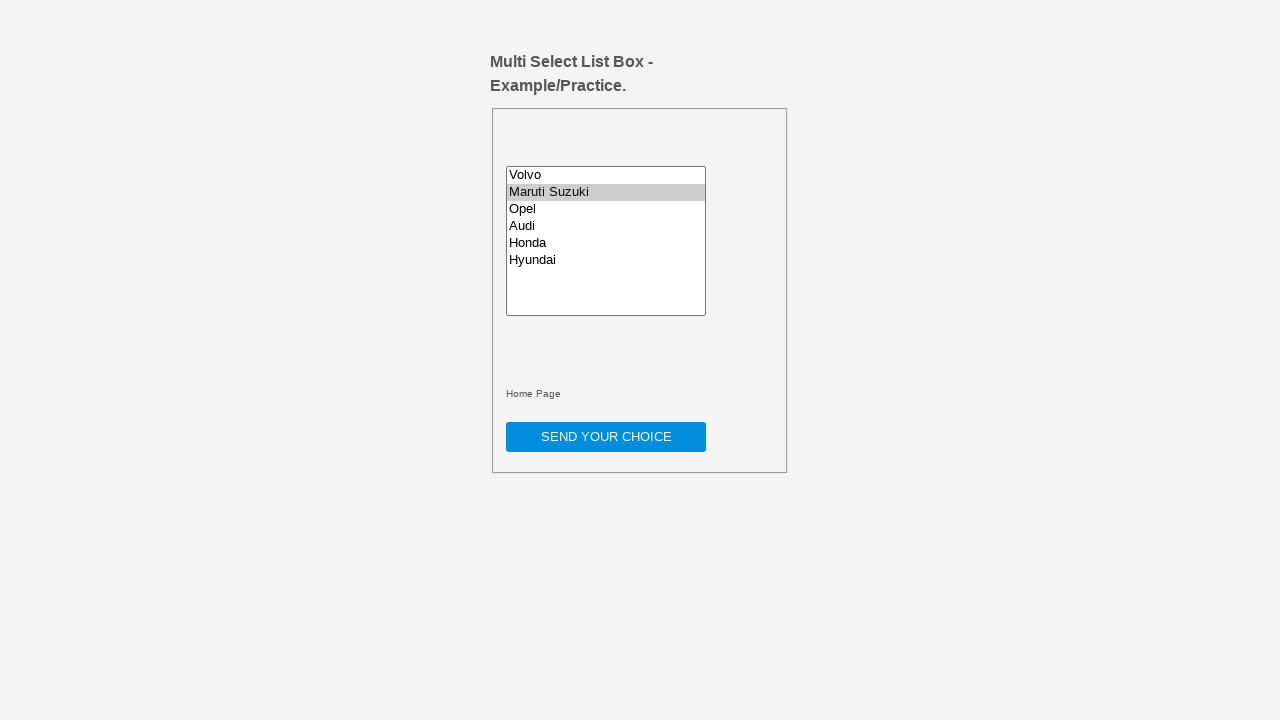

Selected option by value 'audi' on select#multiselect
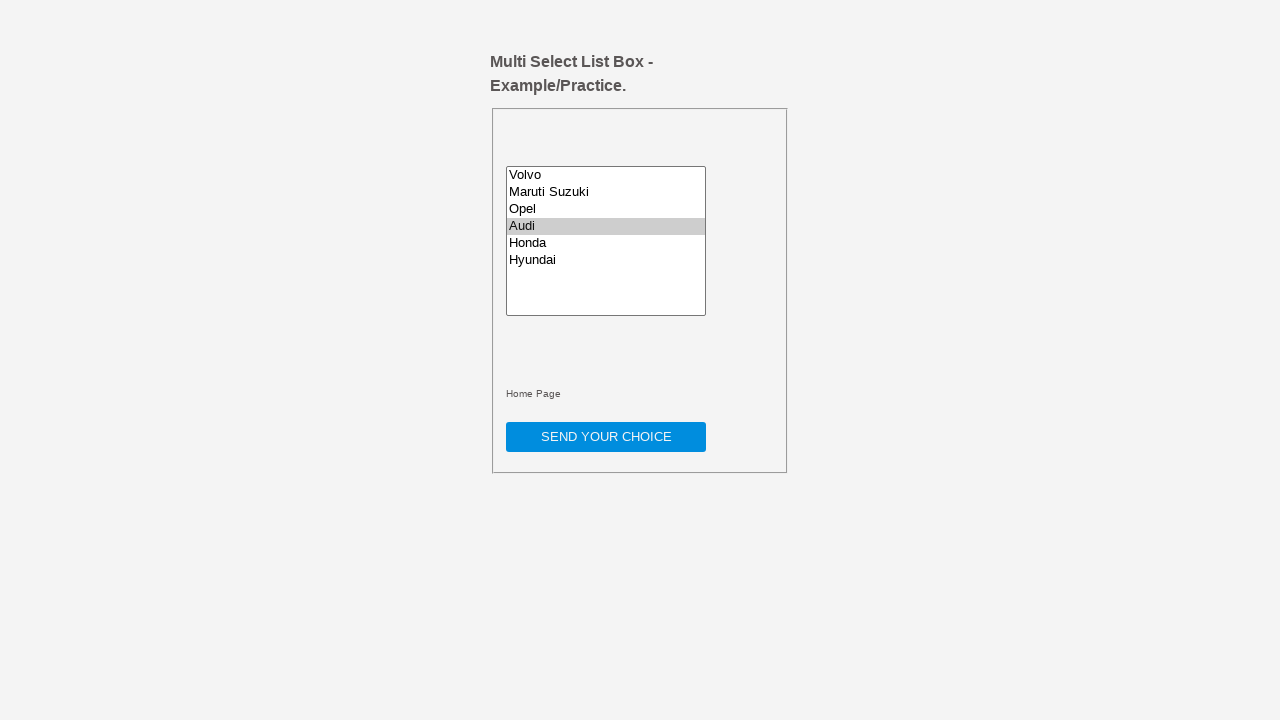

Located all checked options in the dropdown
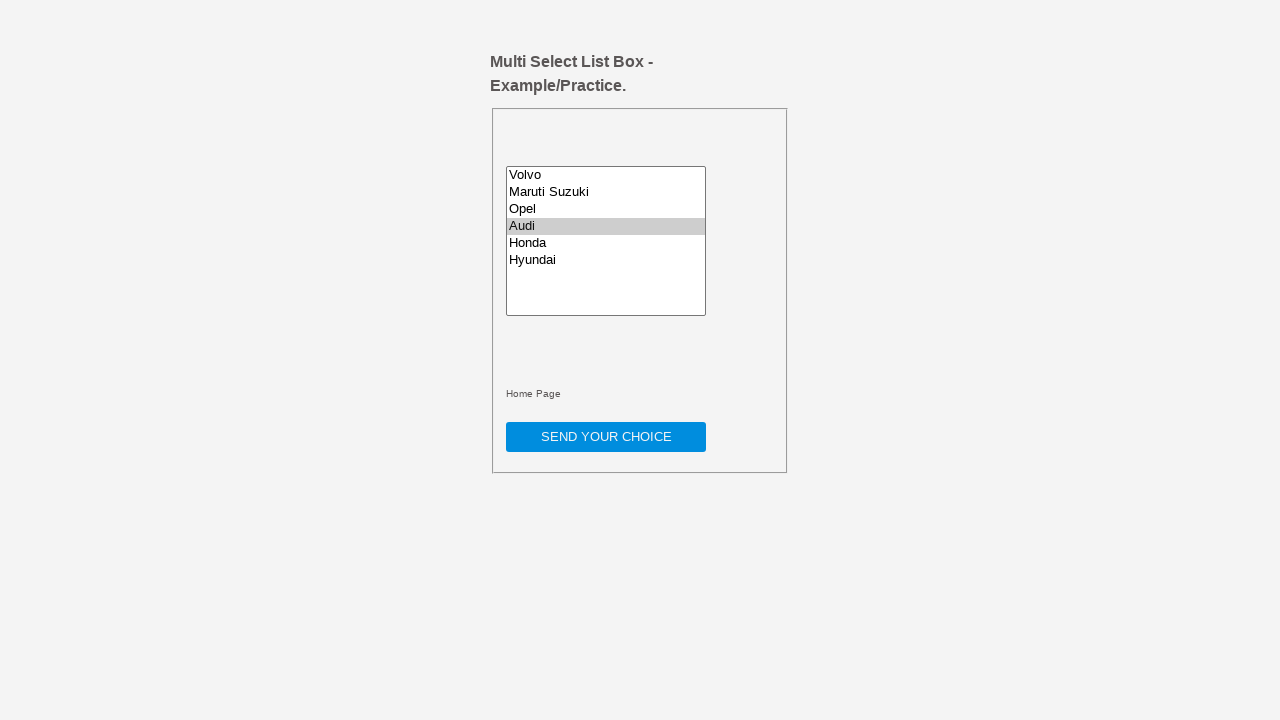

Verified selection count: 1 options selected
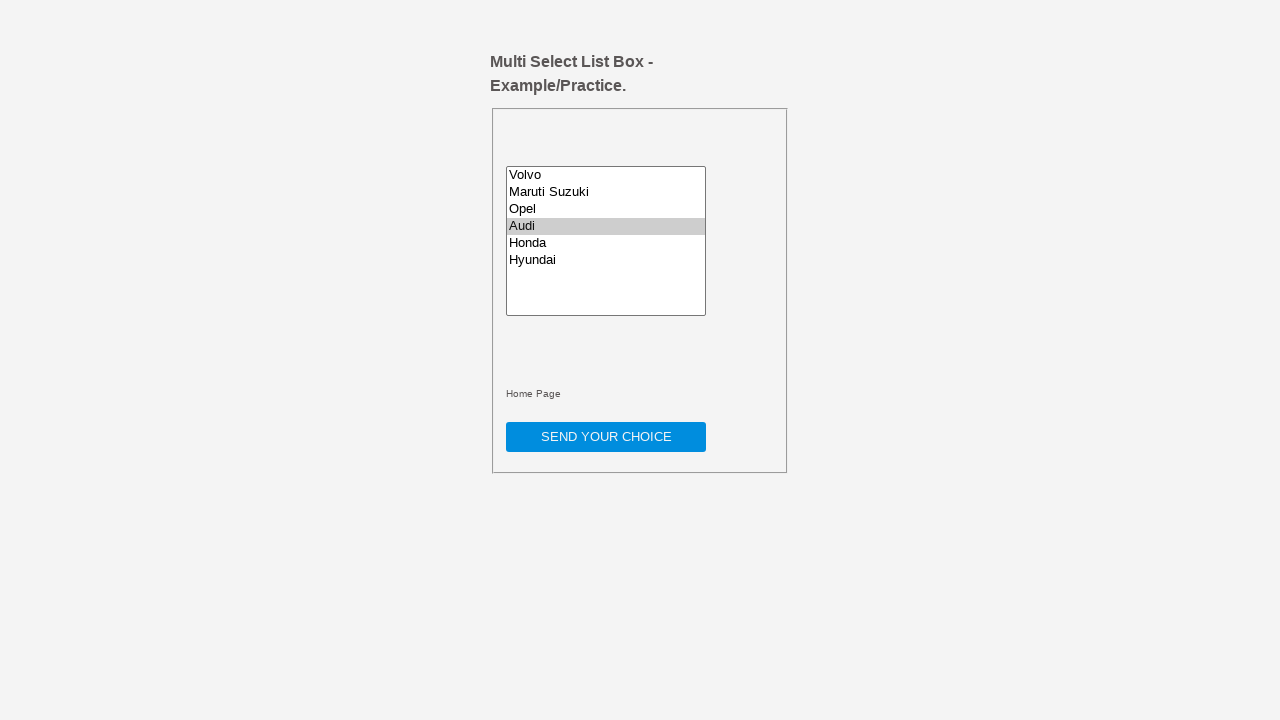

Retrieved text of selected option 1: 'Audi'
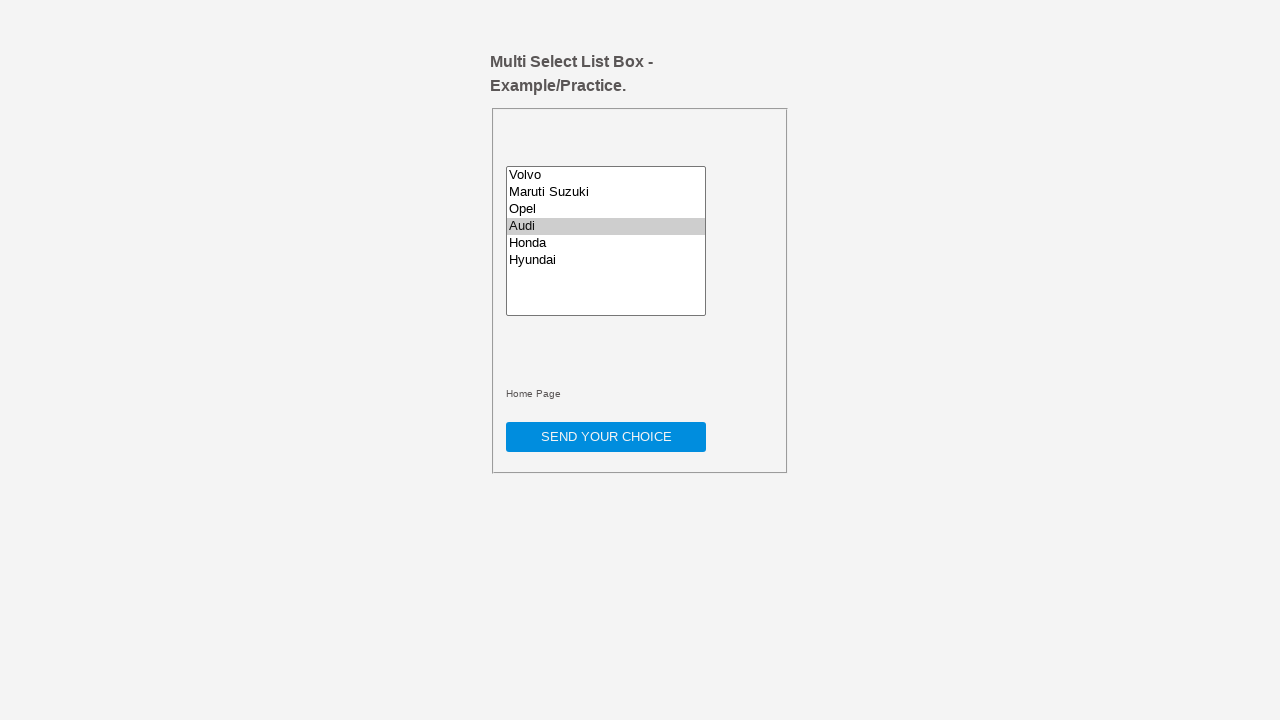

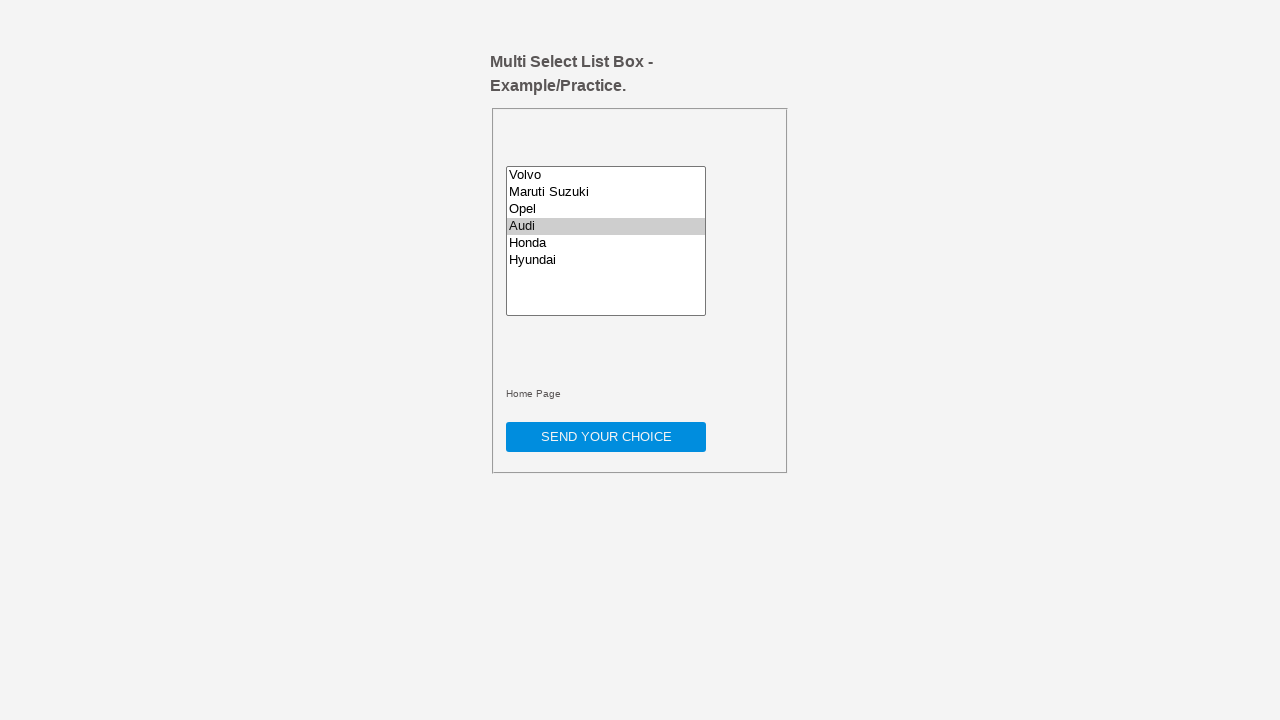